Tests dropdown selection by selecting an option from a select element

Starting URL: http://the-internet.herokuapp.com/dropdown

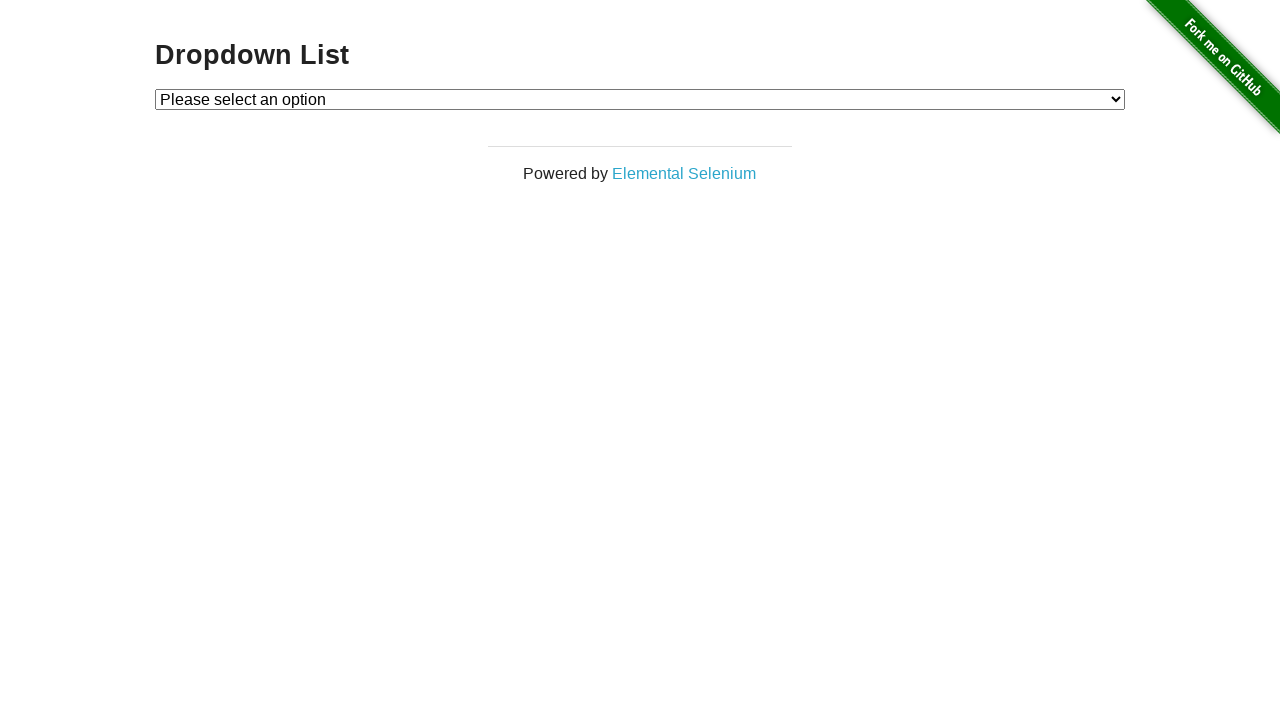

Navigated to dropdown test page
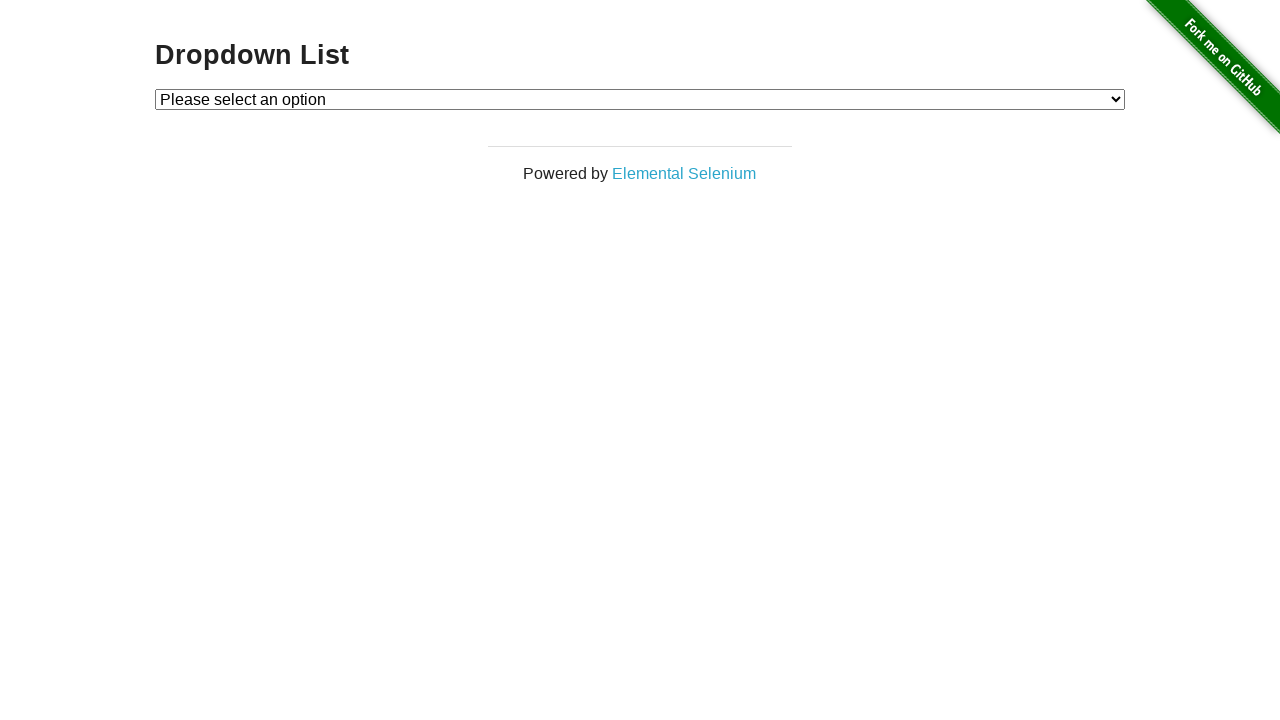

Selected 'Option 2' from dropdown on #dropdown
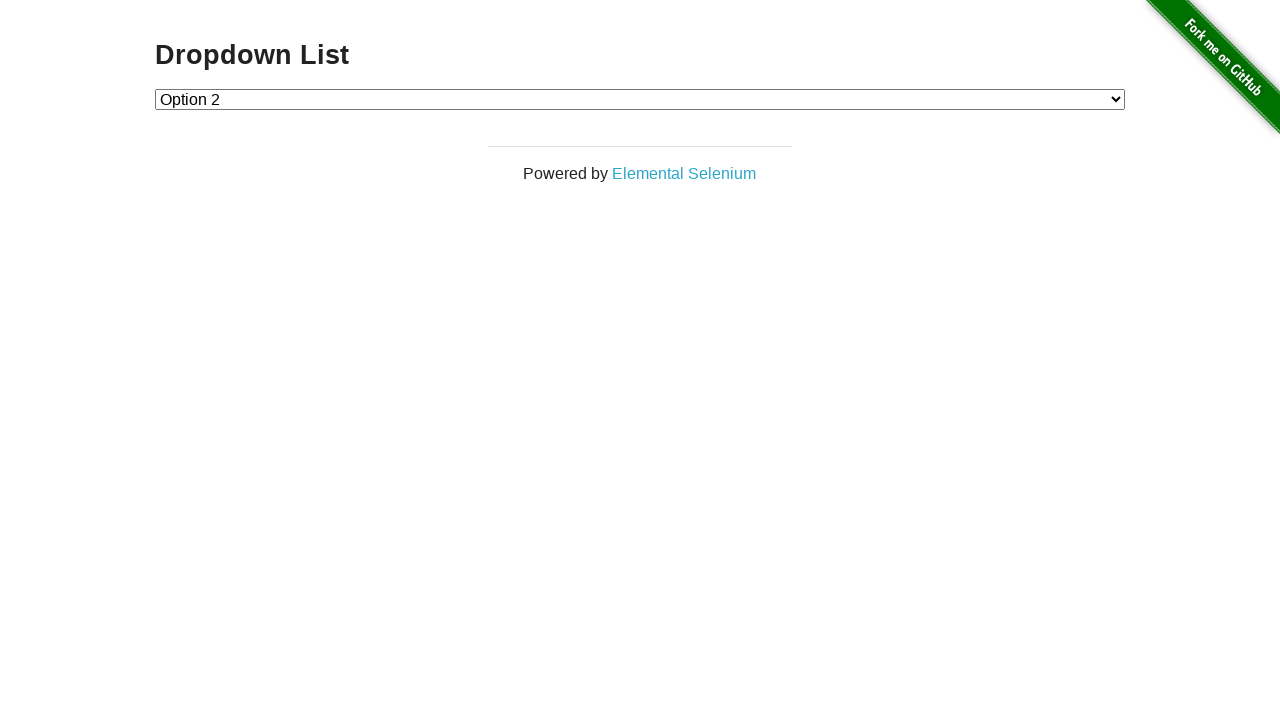

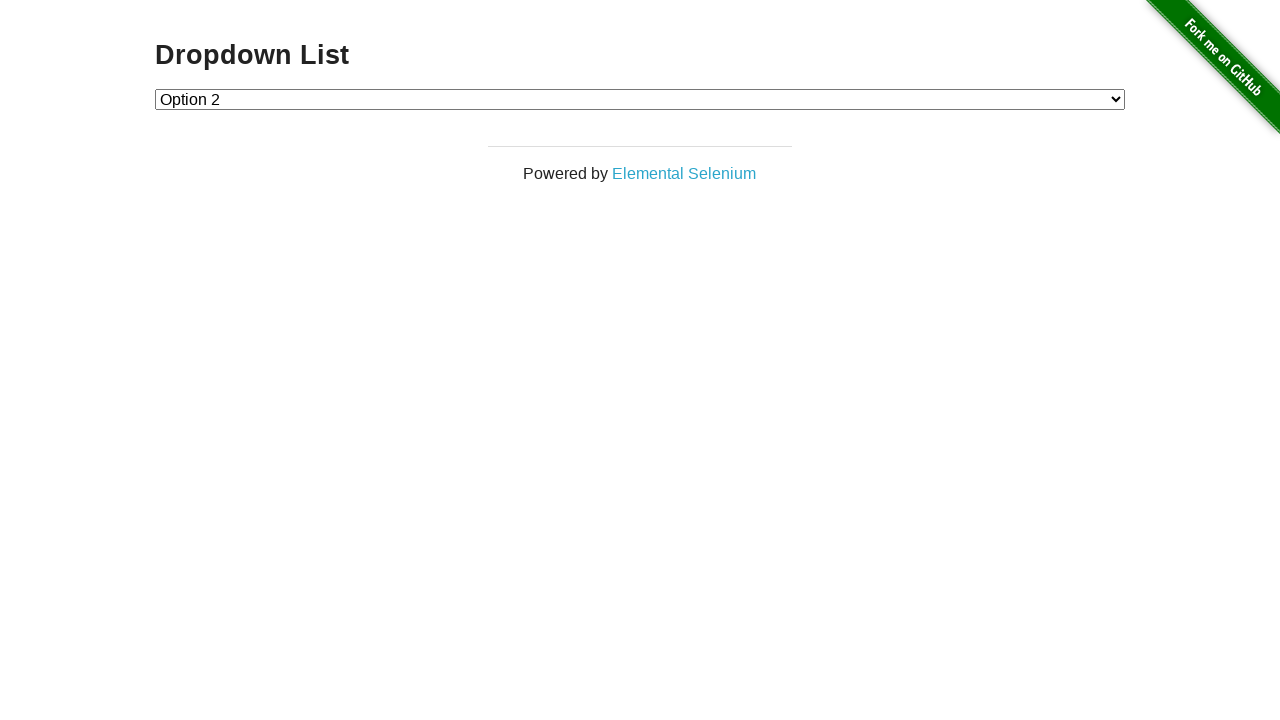